Tests double-click functionality by navigating to the Elements section, clicking Buttons, and performing a double-click action on a button to verify the expected message appears.

Starting URL: https://demoqa.com/

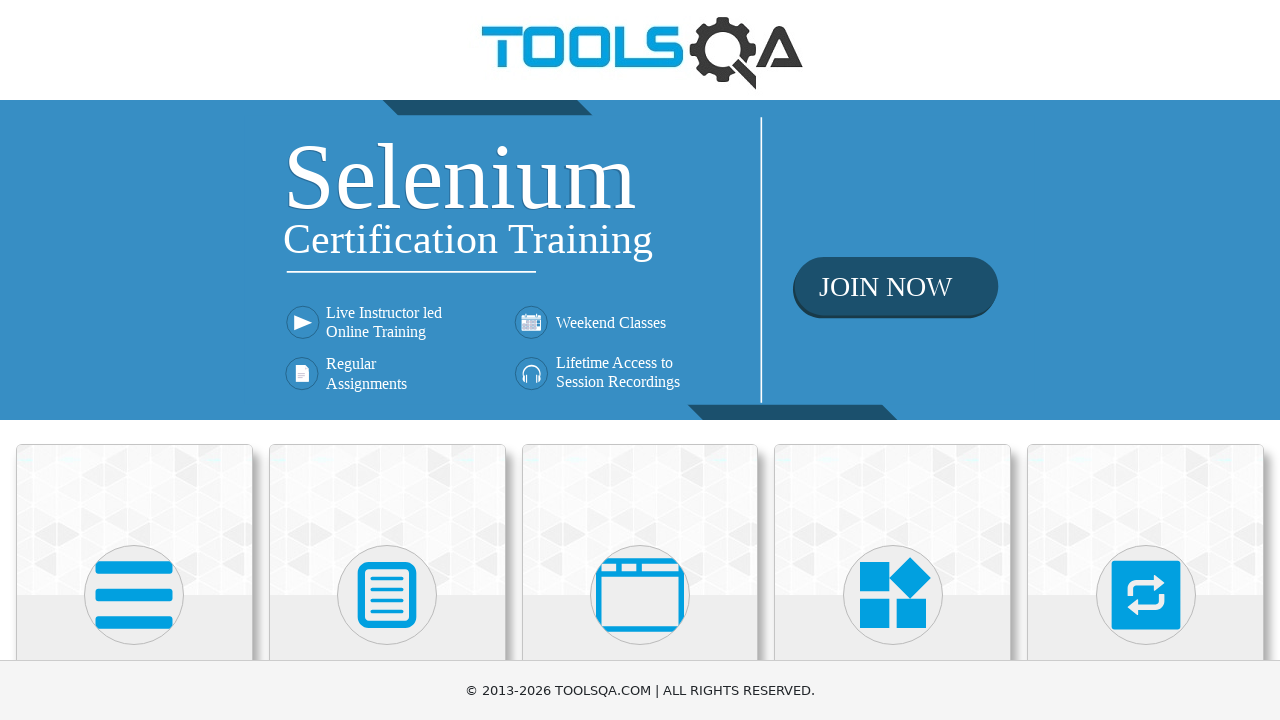

Clicked on Elements section at (134, 360) on xpath=//h5[text()='Elements']
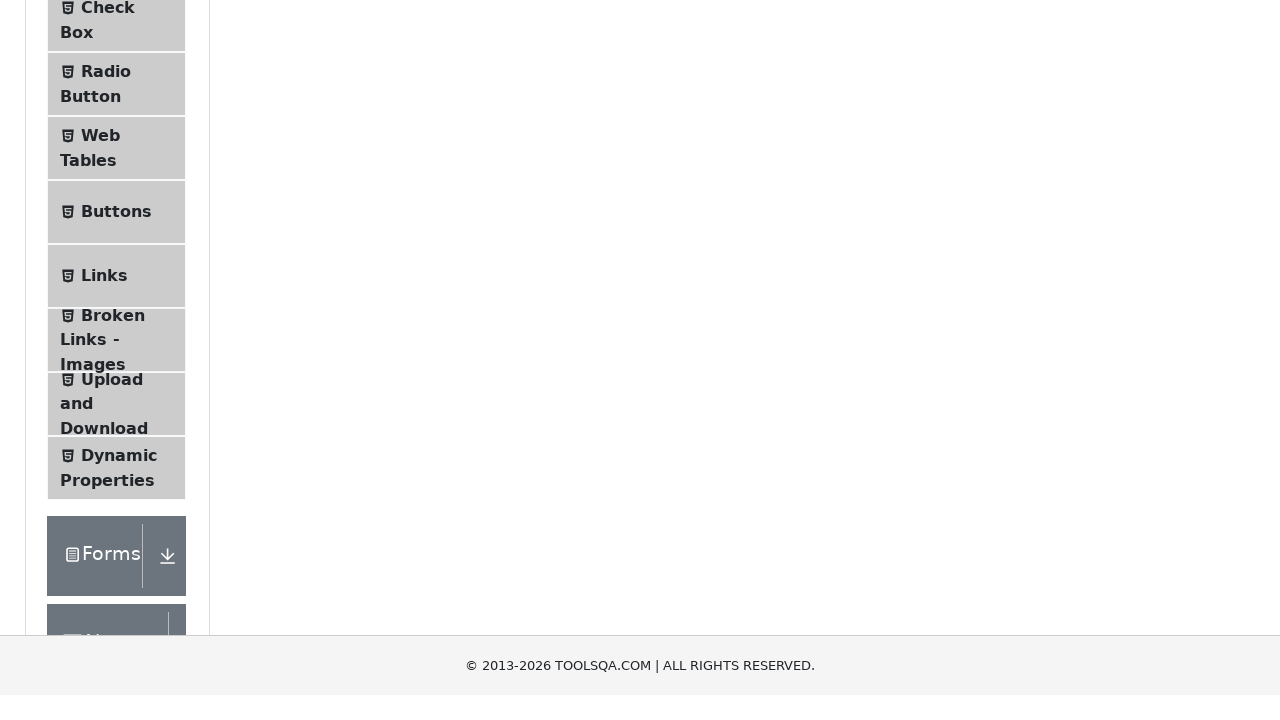

Clicked on Buttons menu item at (116, 360) on xpath=//span[@class='text' and text()='Buttons']
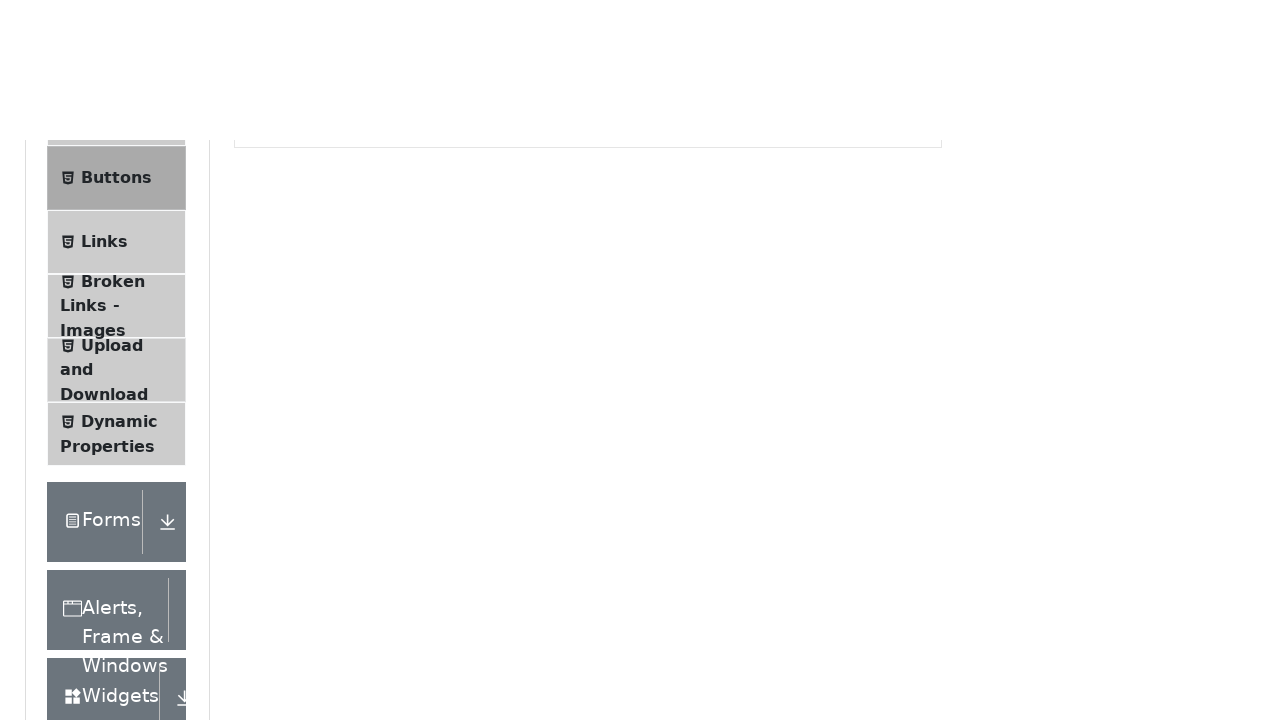

Performed double-click action on the button at (310, 242) on #doubleClickBtn
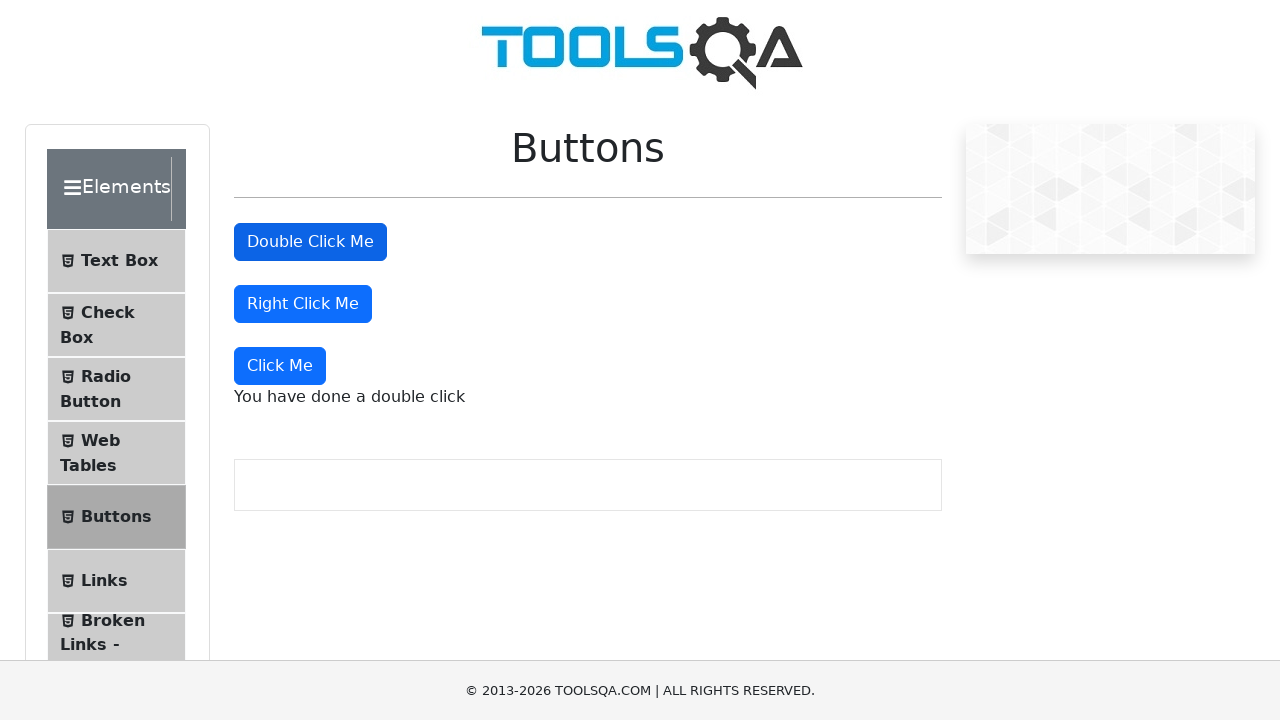

Double-click message appeared on the page
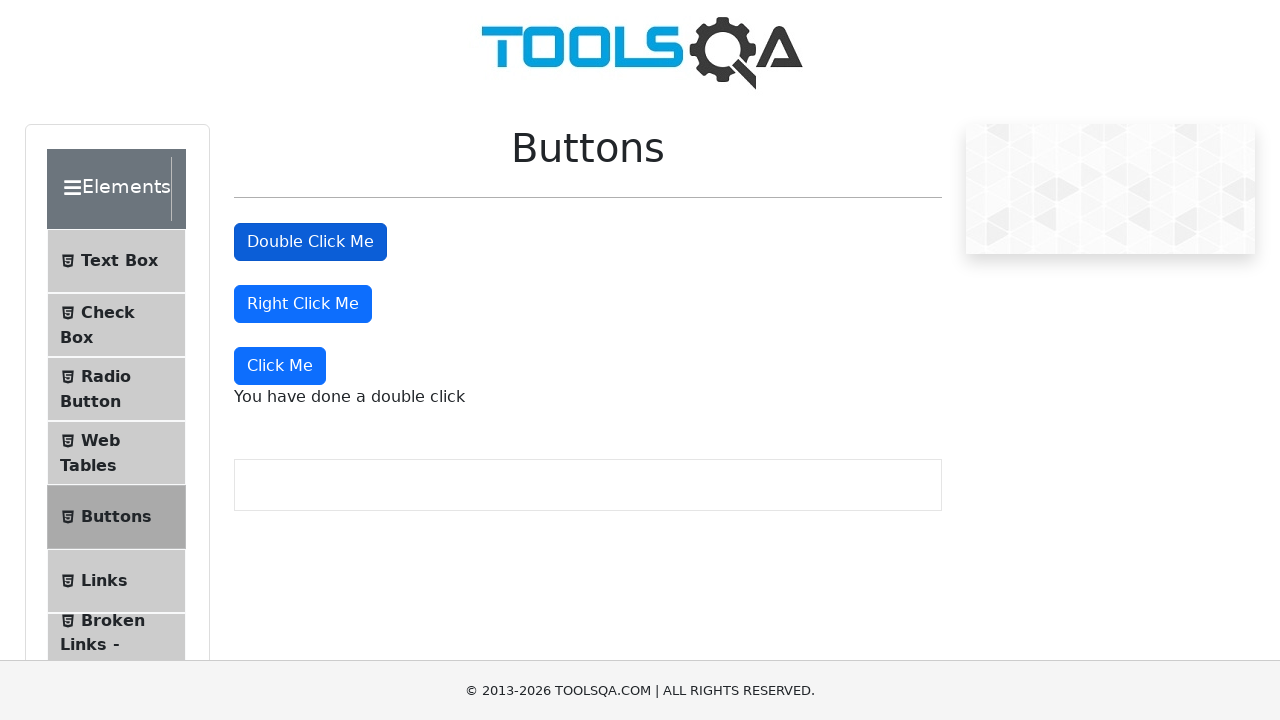

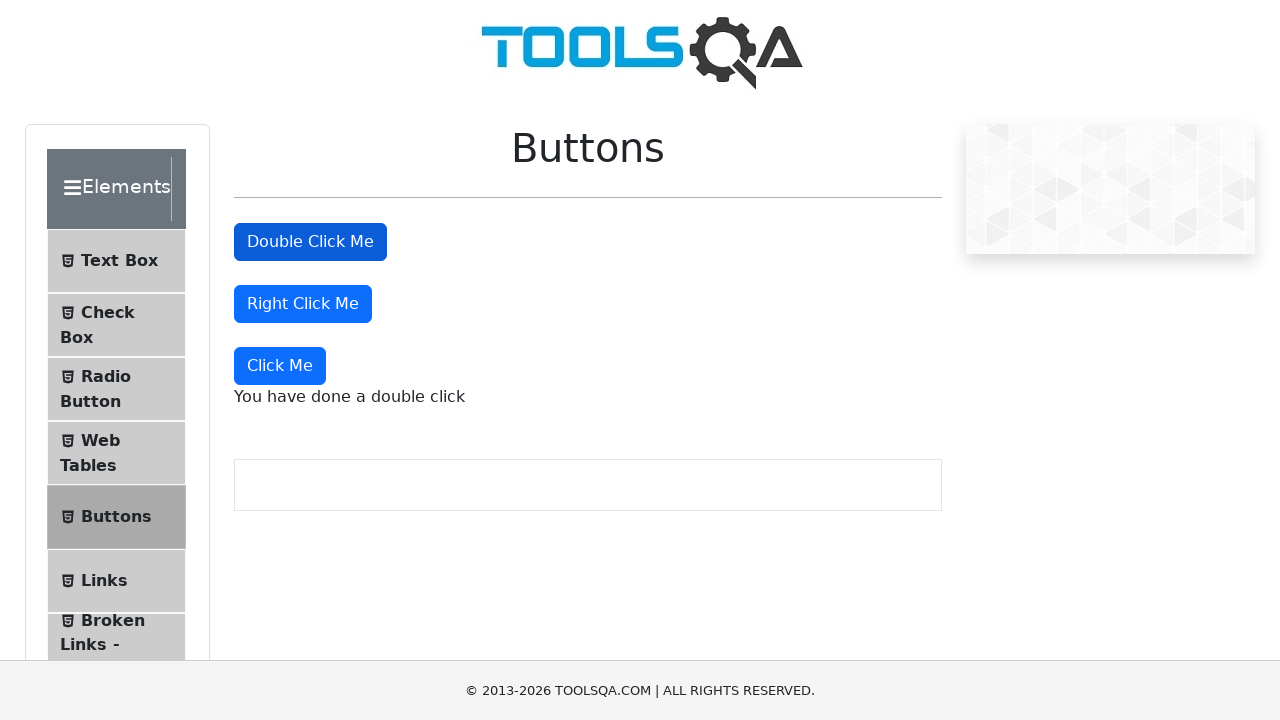